Tests error handling by attempting to find a non-existent element on the blog page

Starting URL: https://www.forloop.ai/blog

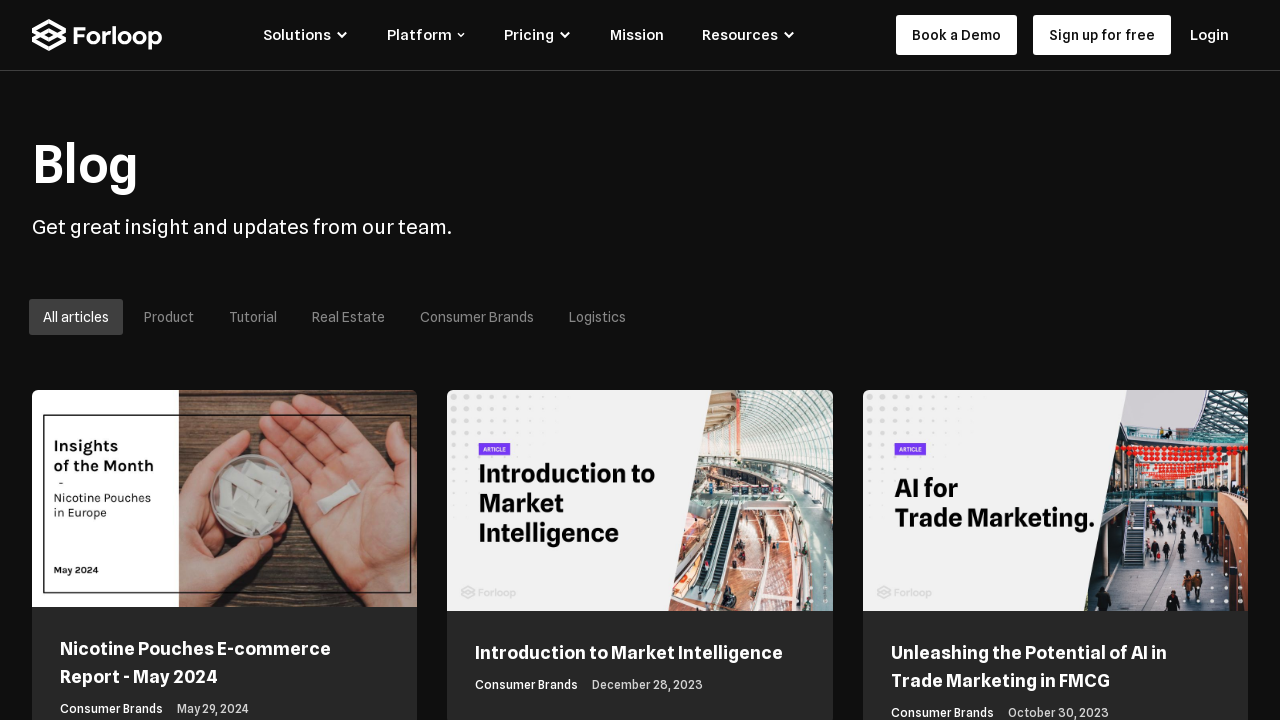

Navigated to ForLoop AI blog page
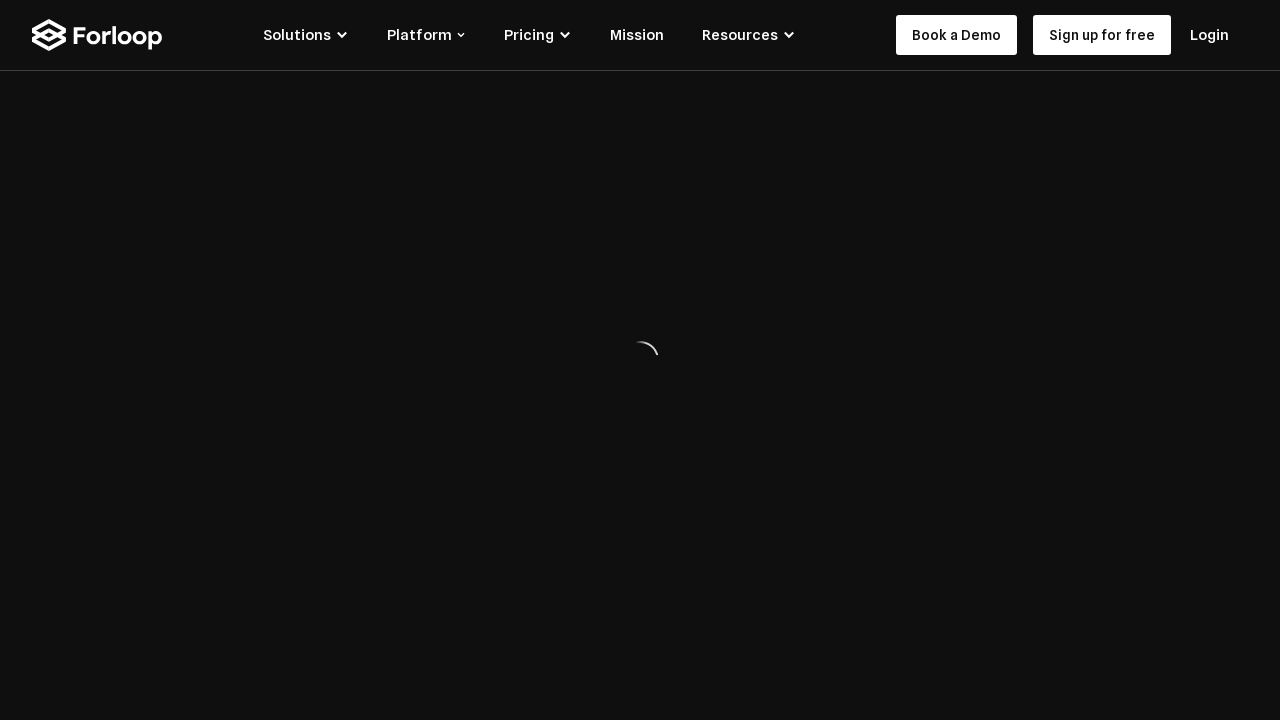

Error handling test passed - non-existent element correctly not found
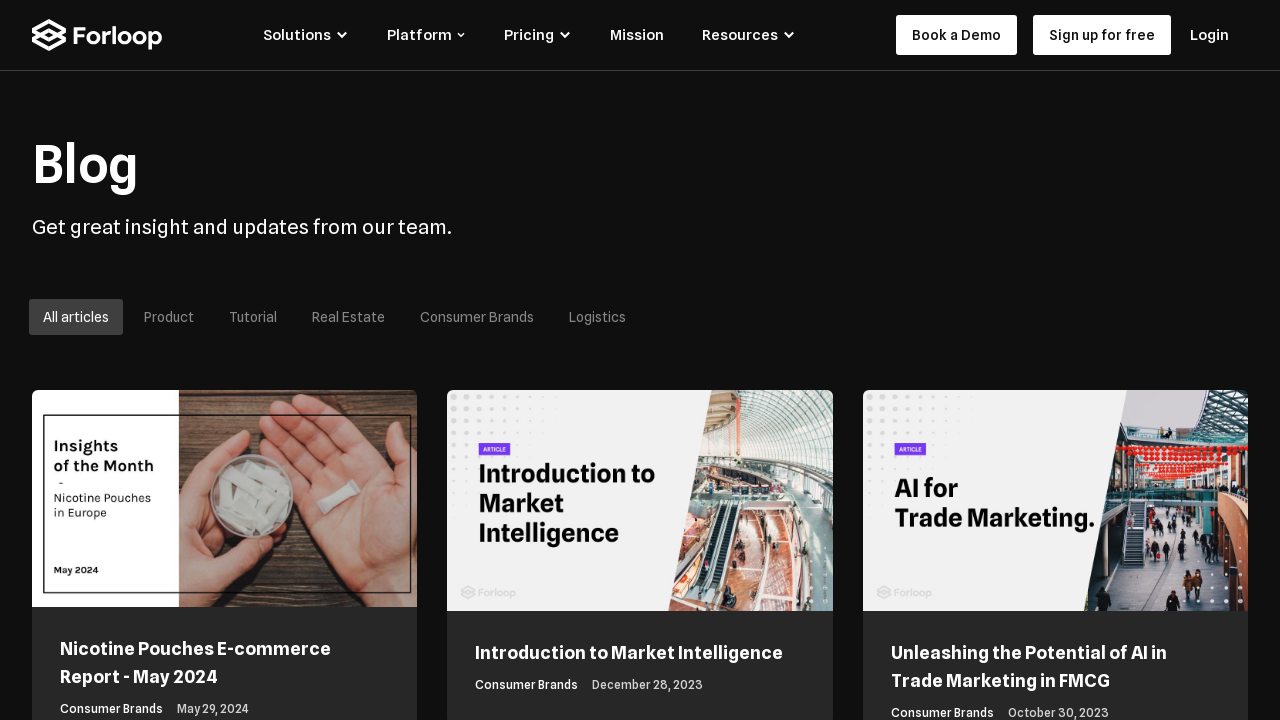

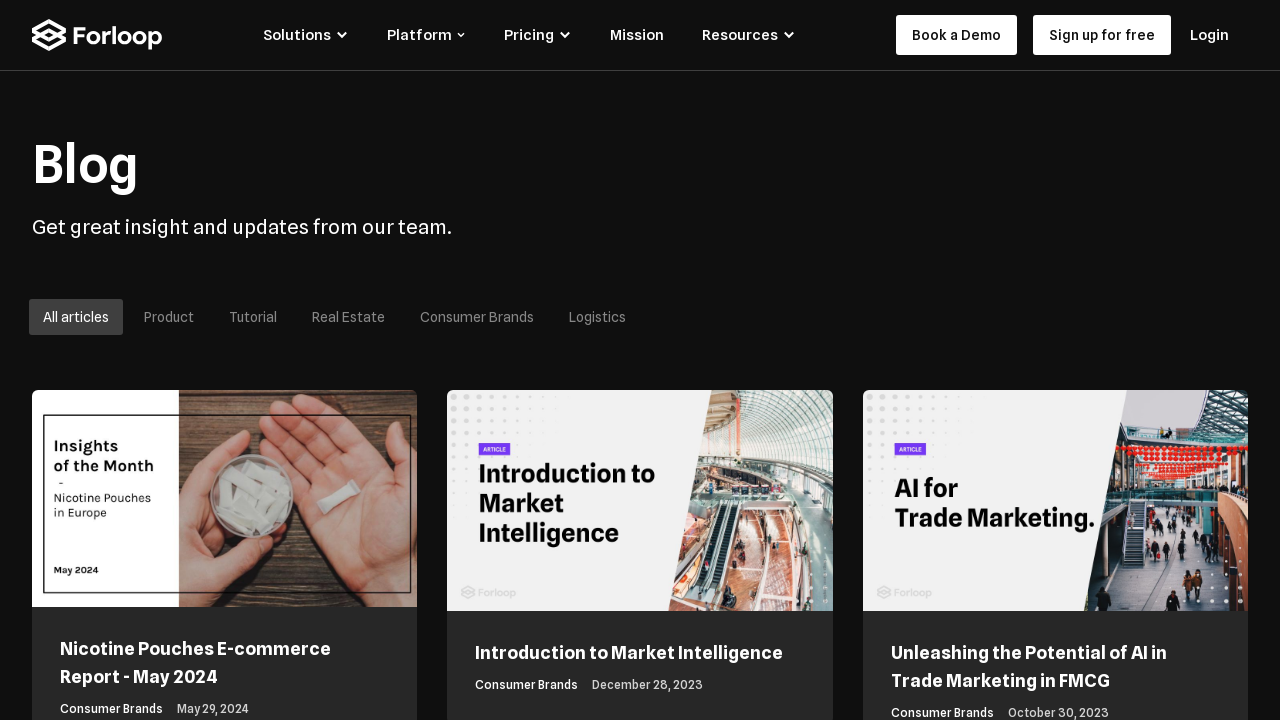